Validates that the color "Red" is available in the form's favorite color section

Starting URL: https://practice-automation.com/

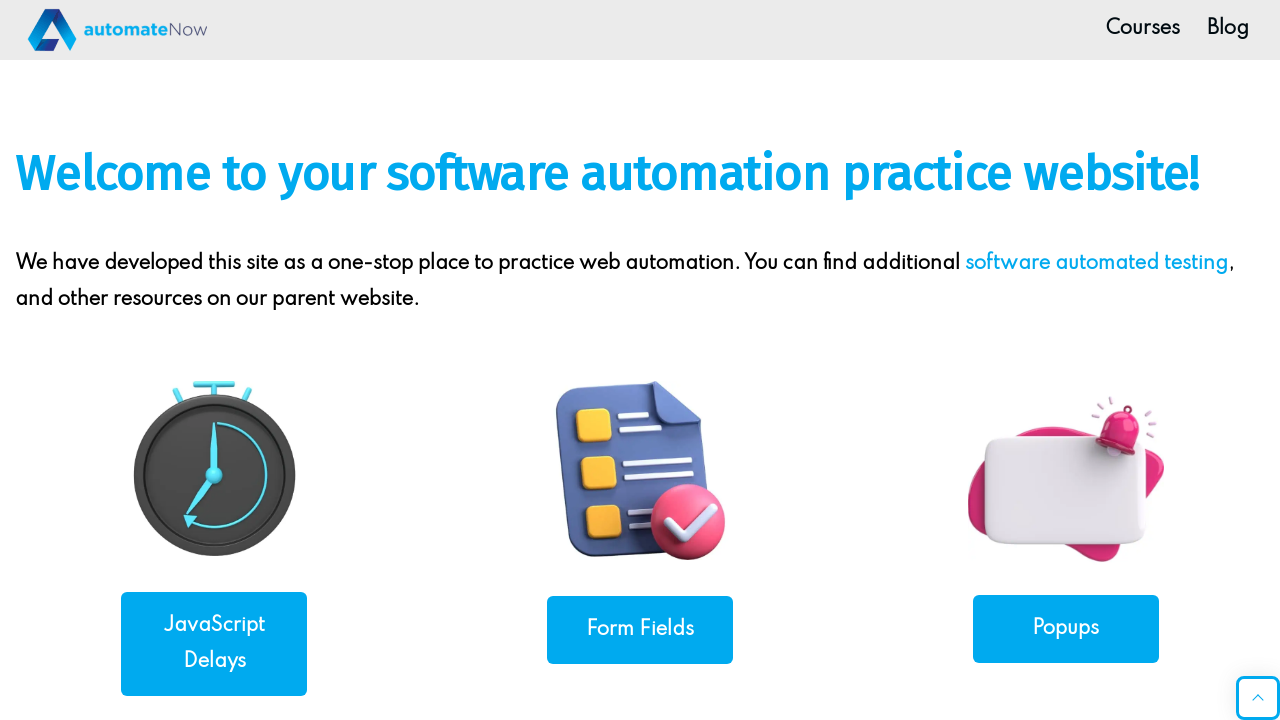

Clicked on form-fields link at (640, 630) on a[href*='form-fields']
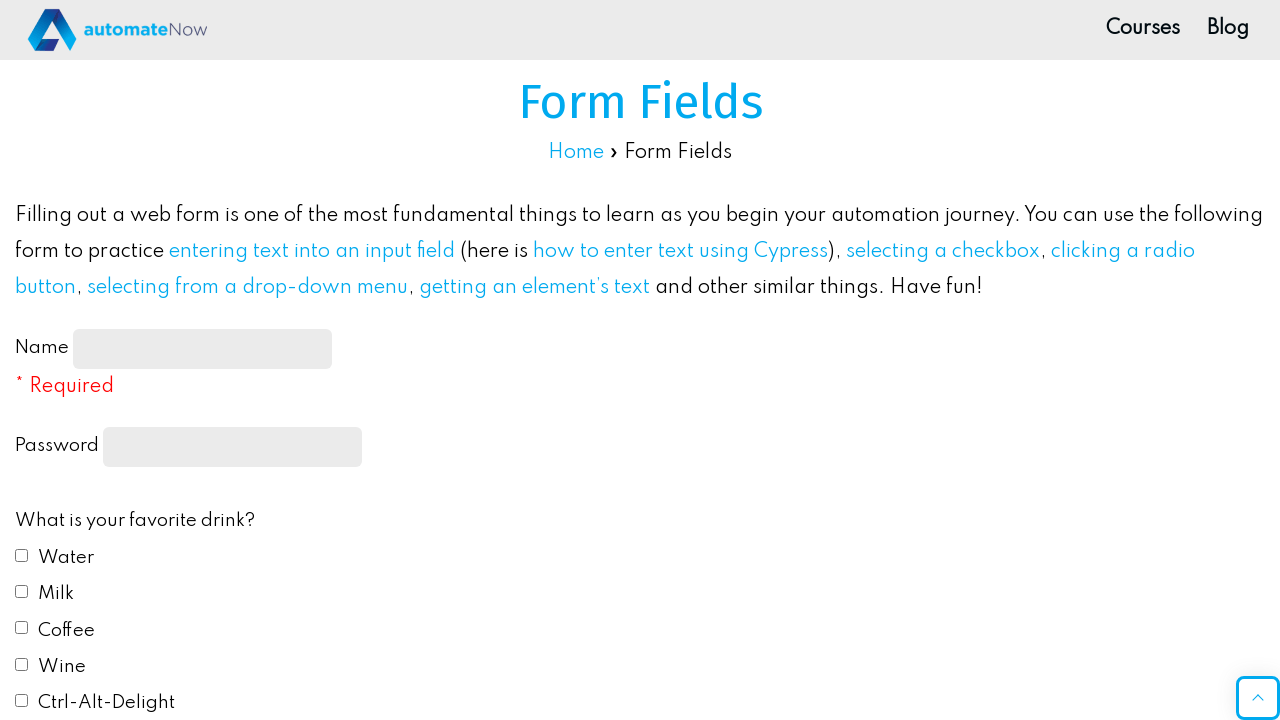

Form with ID feedbackForm loaded
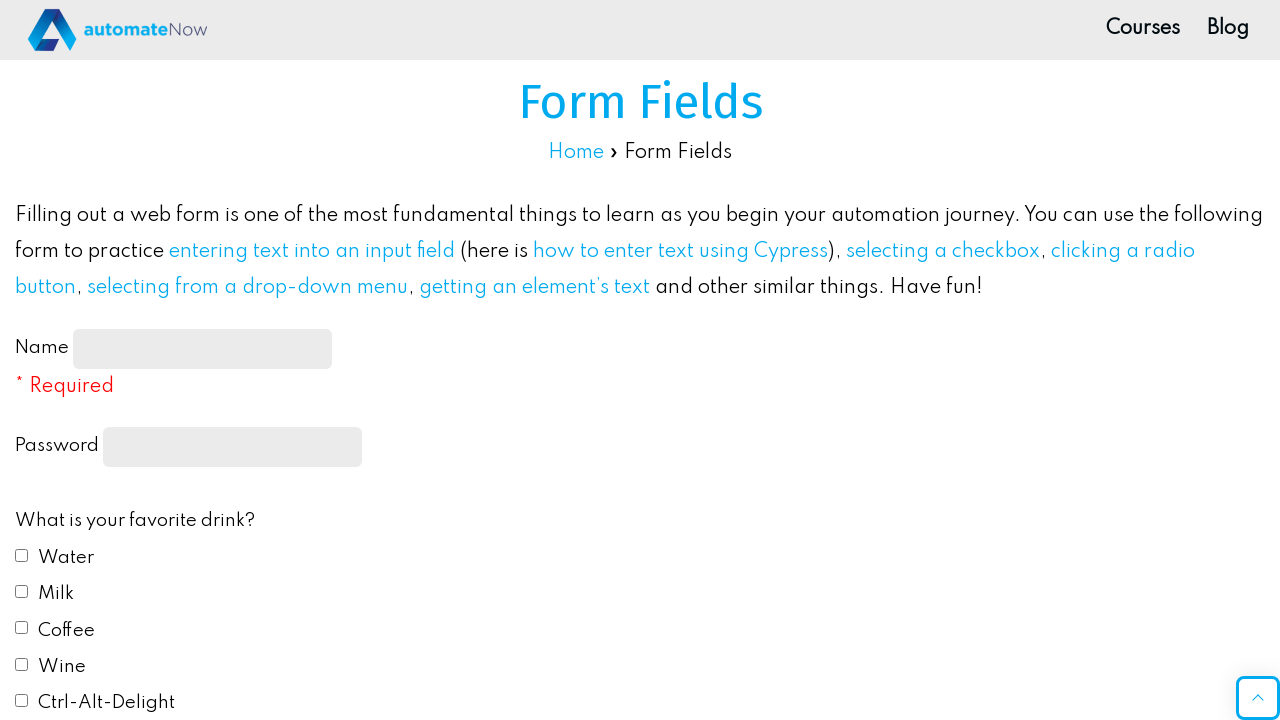

Located Red color radio button in favorite color section
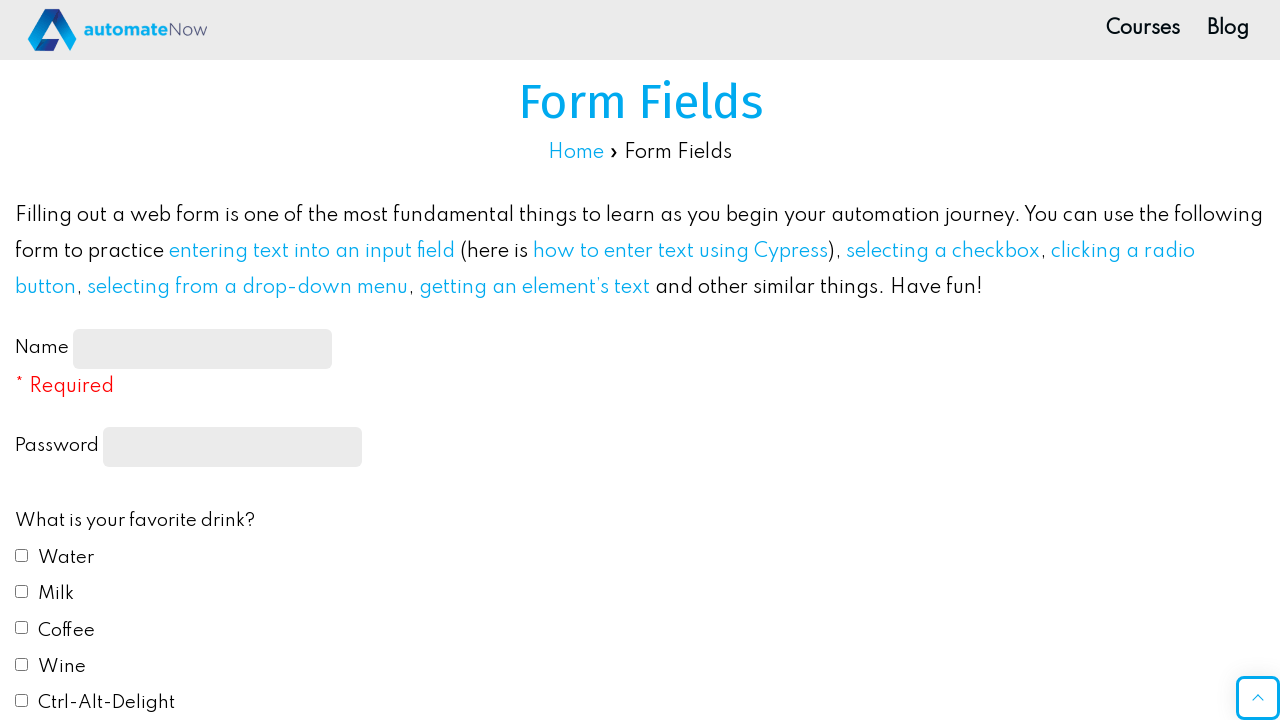

Verified that Red color option is visible and available
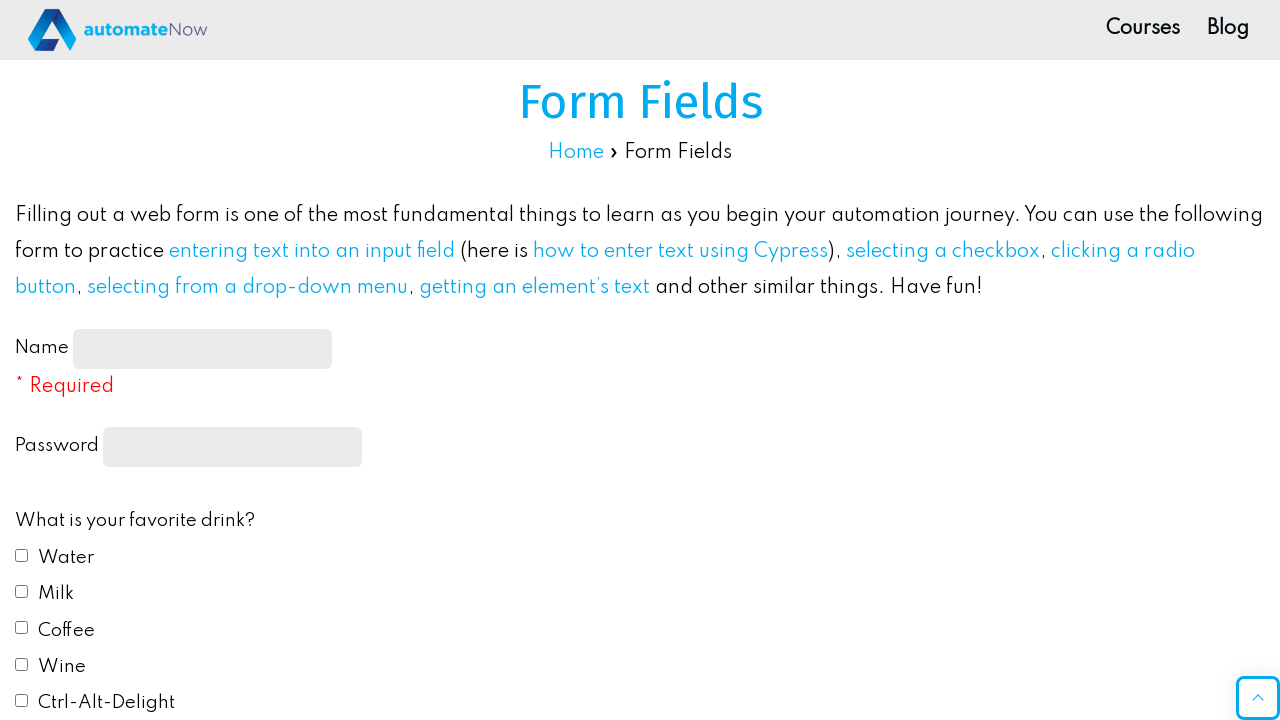

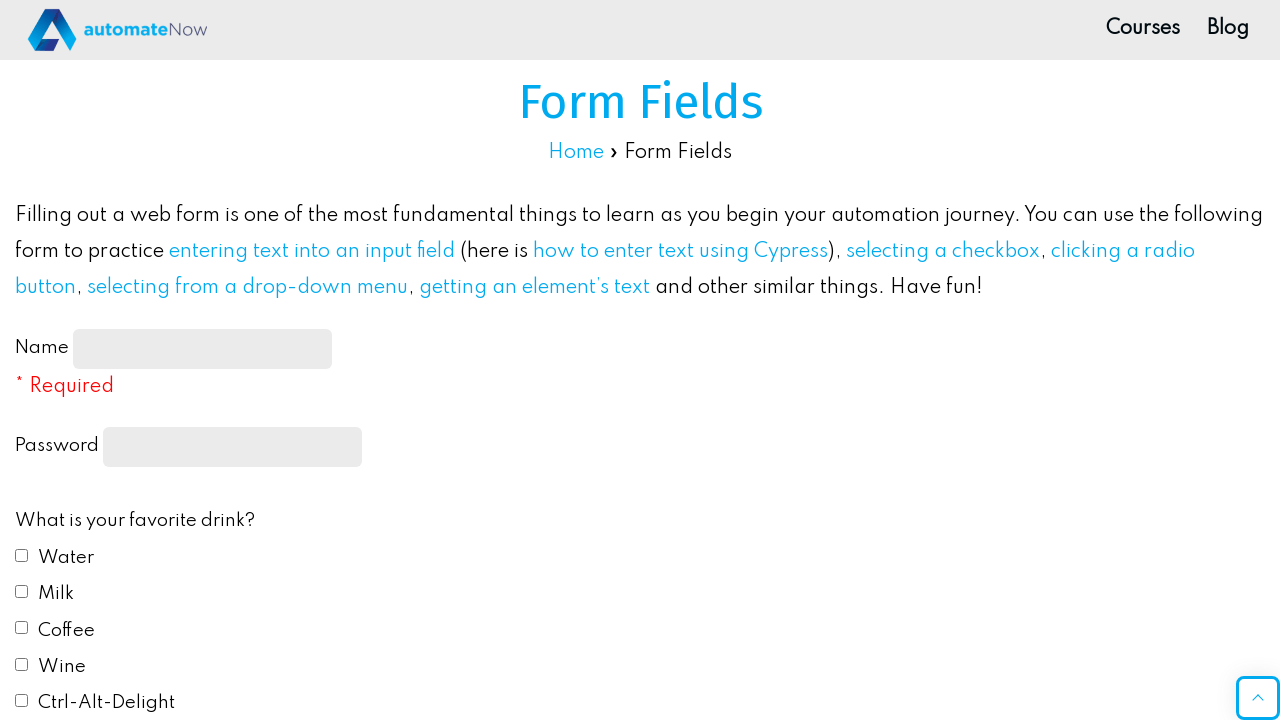